Tests dynamic controls functionality by clicking a toggle button to enable a text input field, then typing text into the enabled field.

Starting URL: https://training-support.net/webelements/dynamic-controls

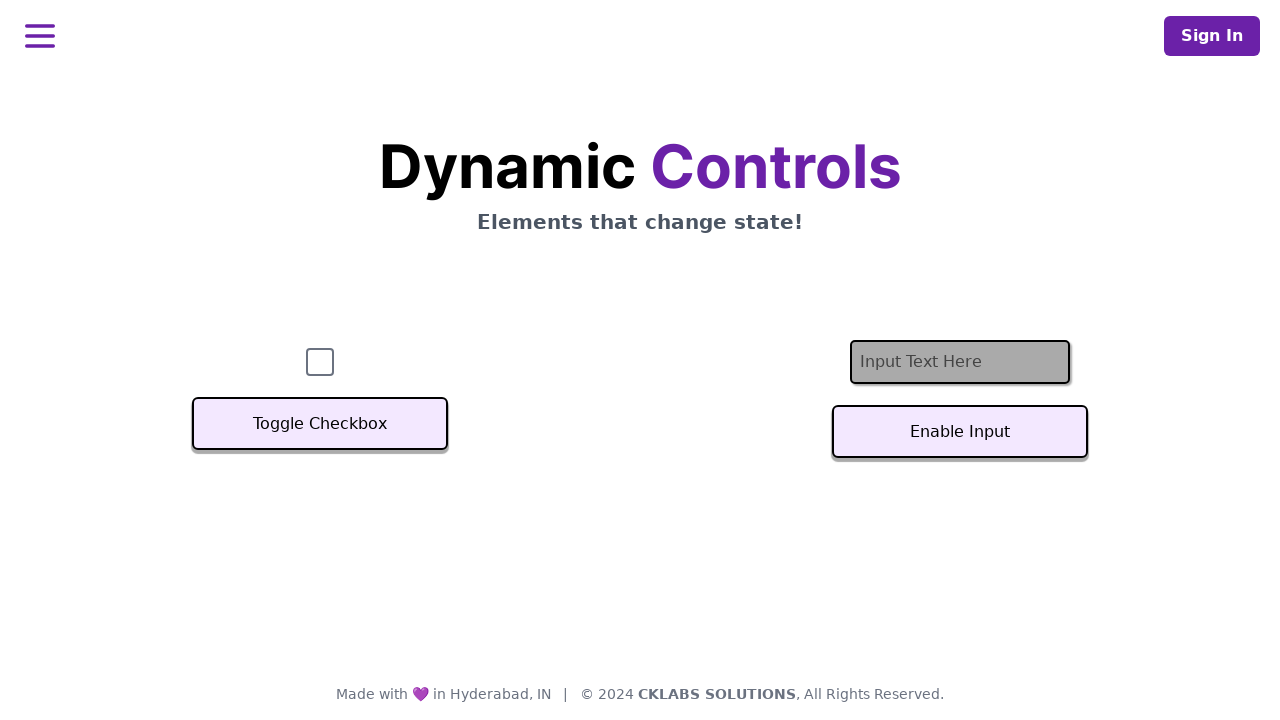

Located the text input field
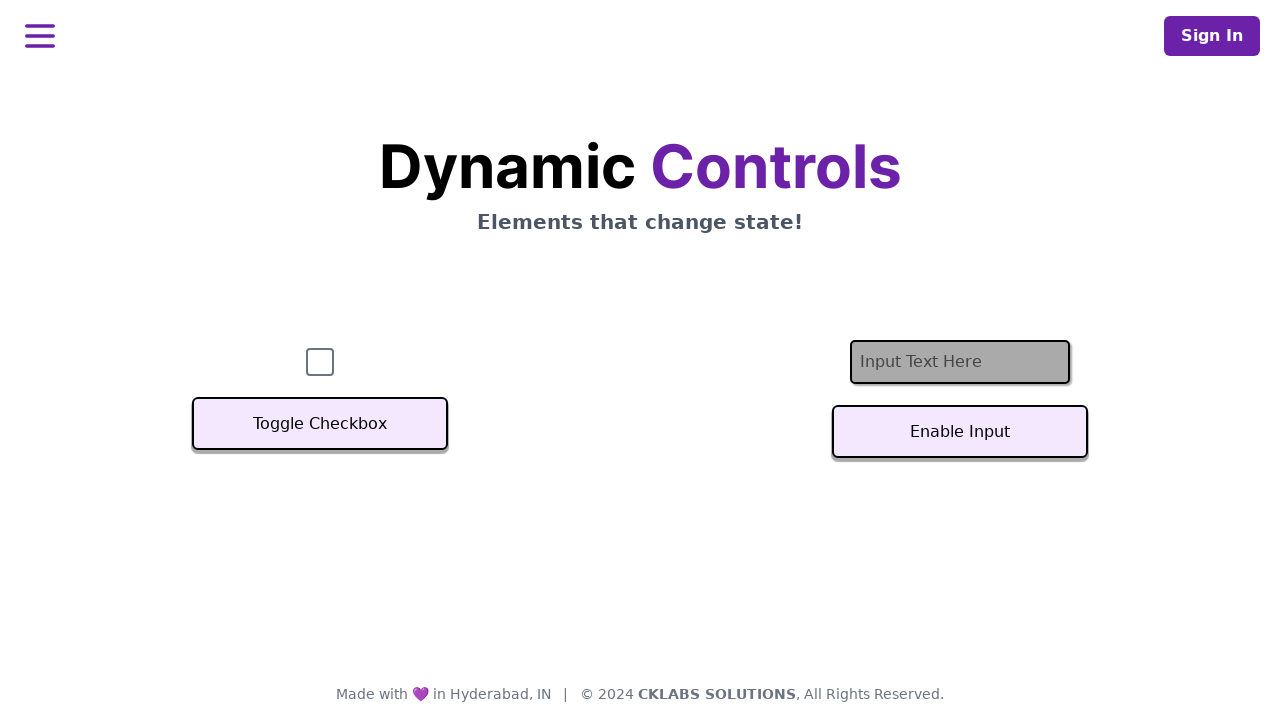

Clicked the toggle button to enable text input field at (960, 432) on #textInputButton
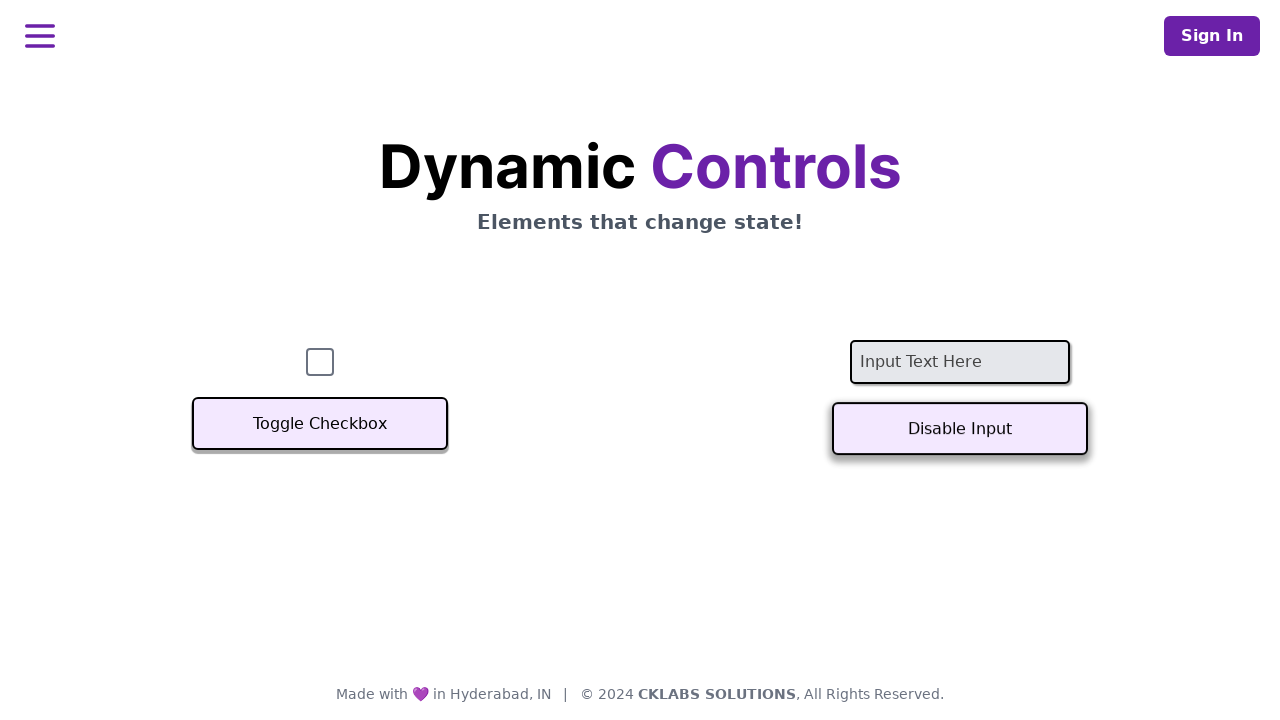

Text input field is now enabled
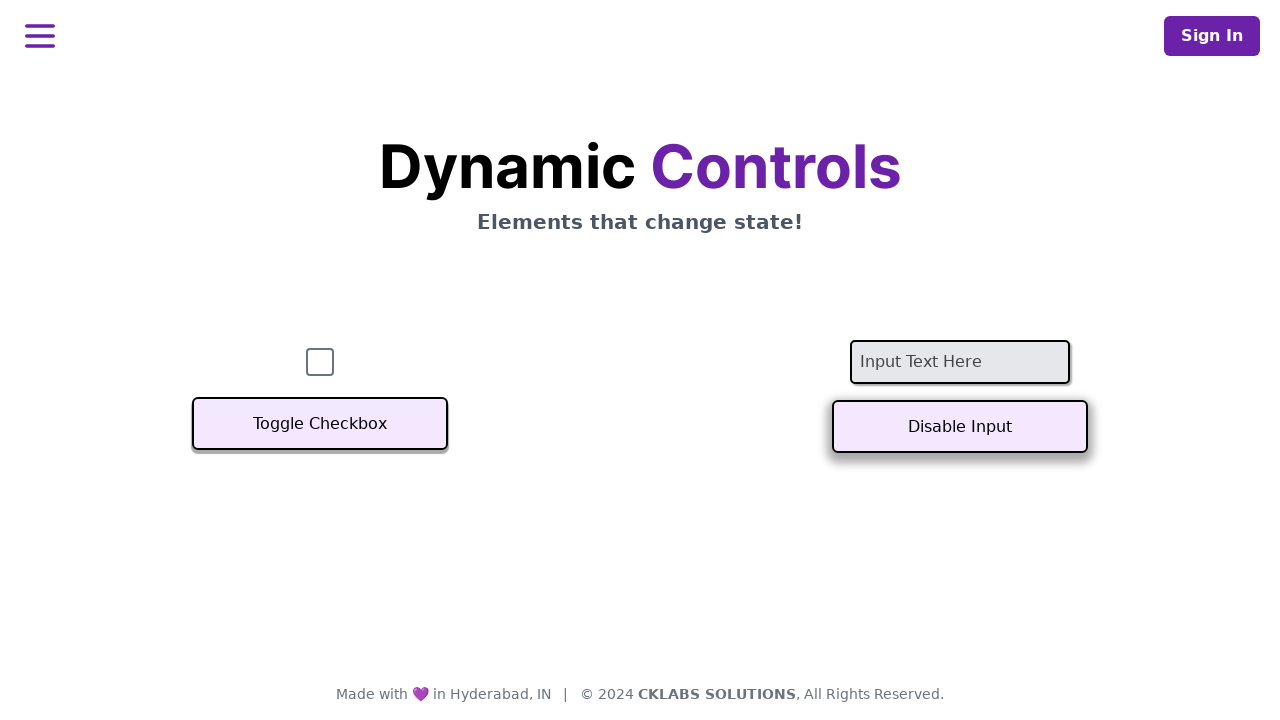

Typed 'Example text' into the enabled text field on #textInput
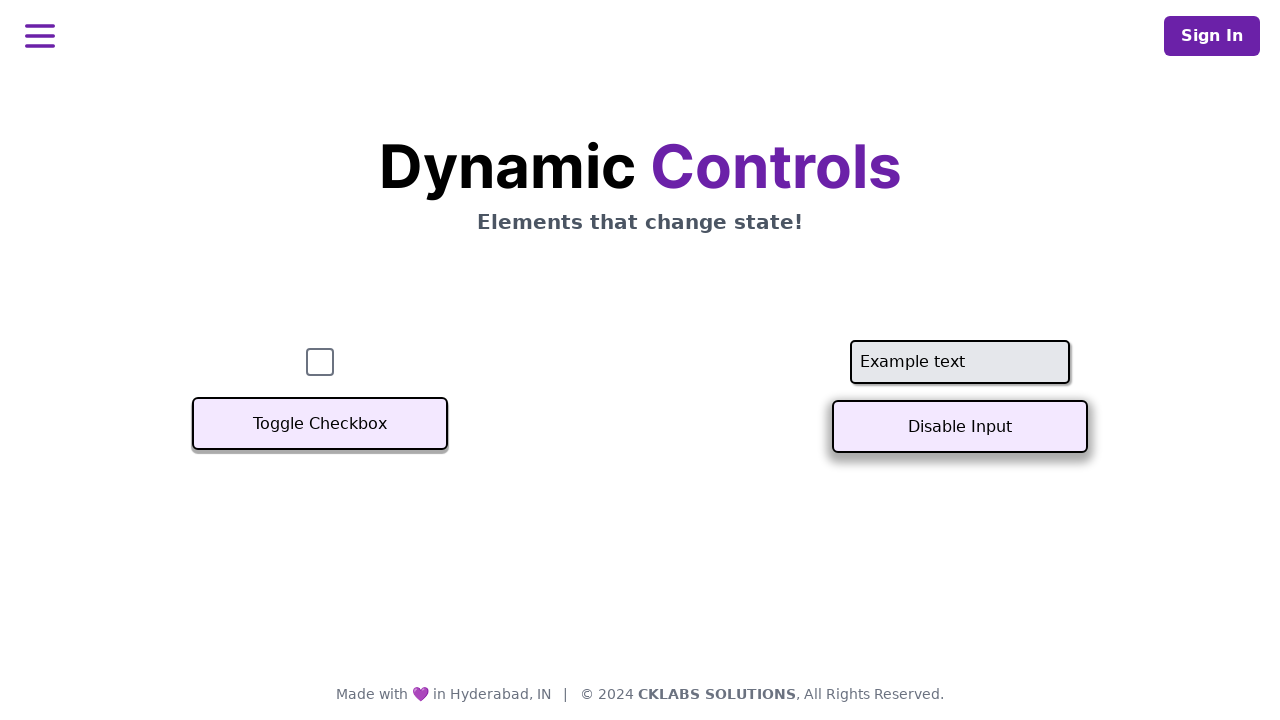

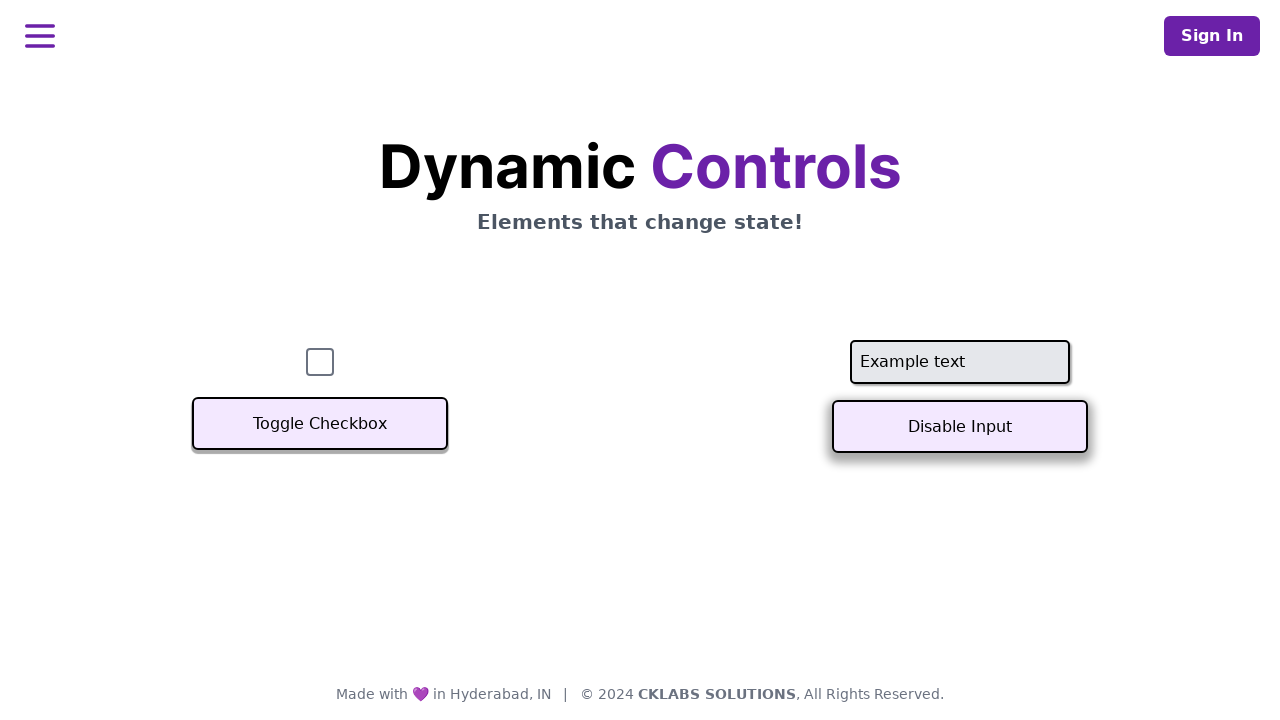